Tests drag-and-drop functionality by dragging the "Drag me" element and dropping it onto the "Drop here" box, then verifying the text changes to "Dropped!"

Starting URL: https://demoqa.com/droppable

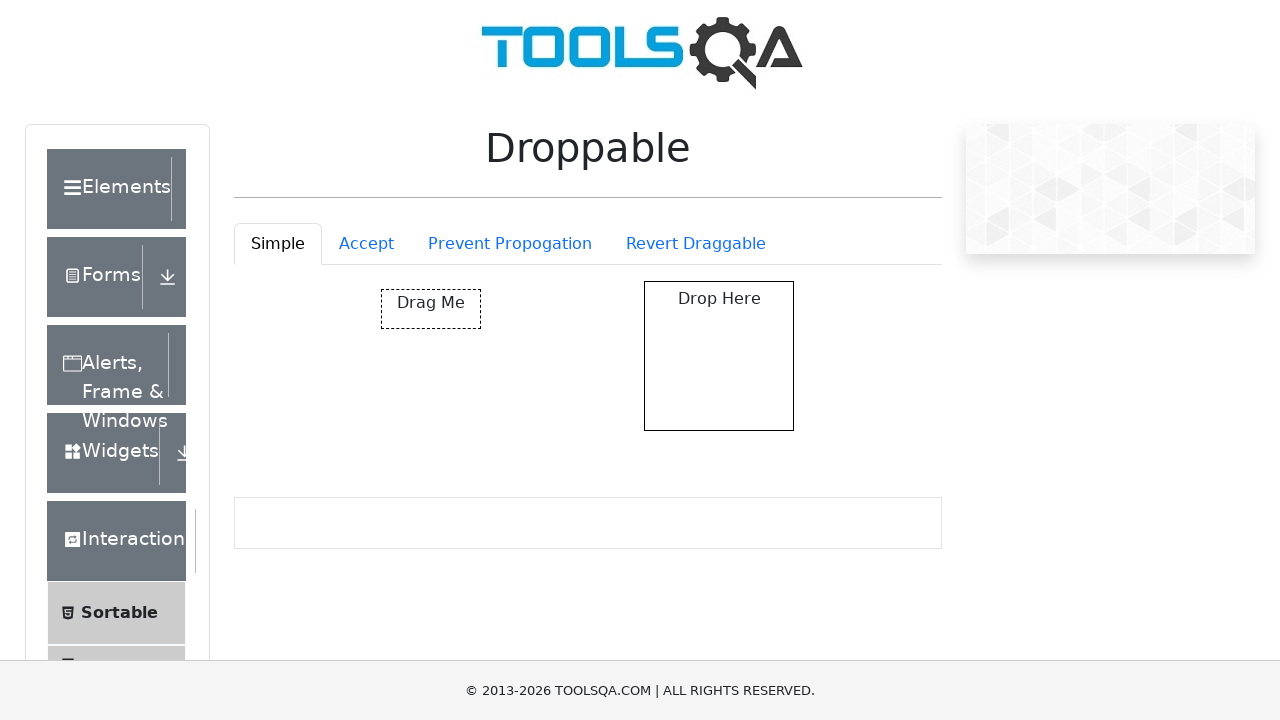

Navigated to droppable demo page
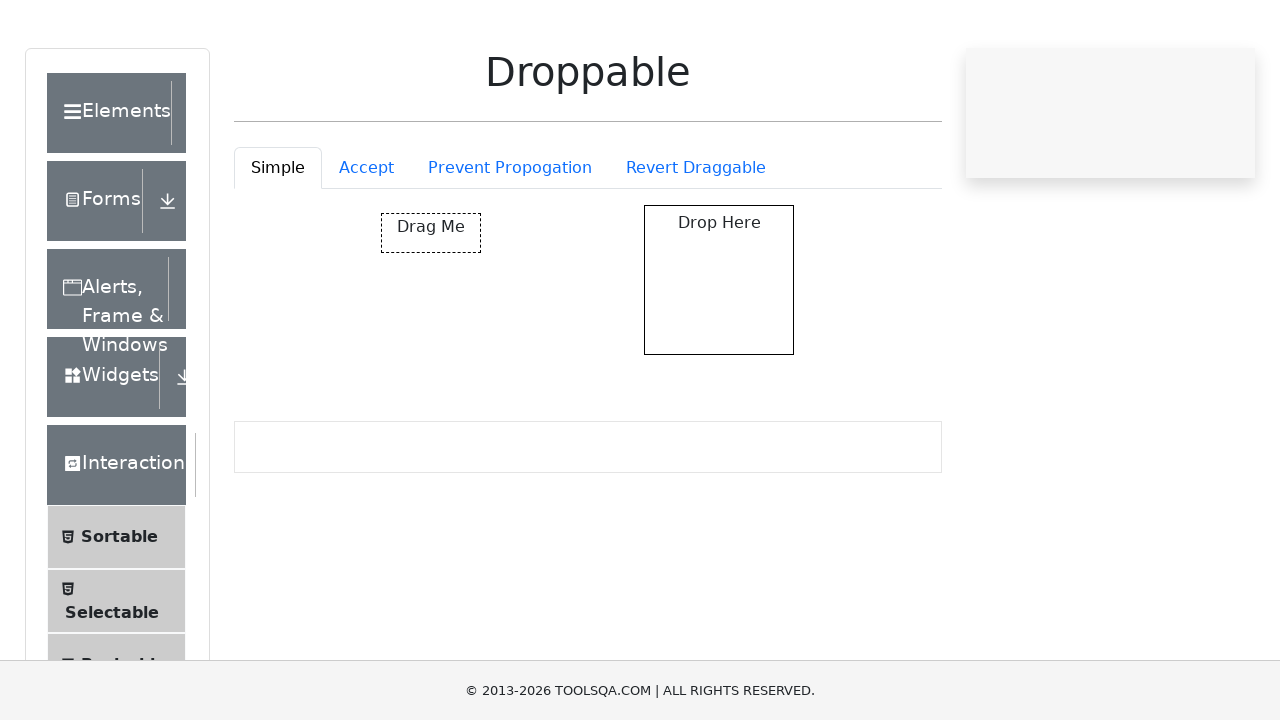

Located the 'Drag me' element
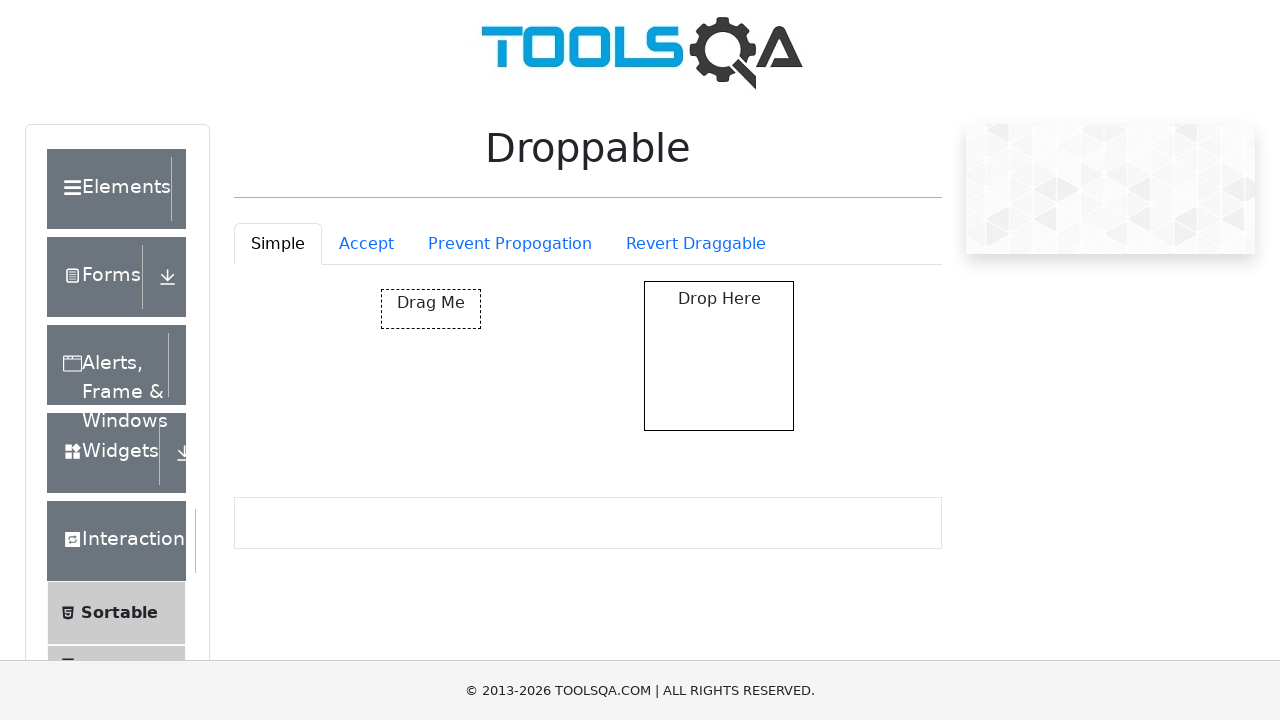

Located the 'Drop here' target element
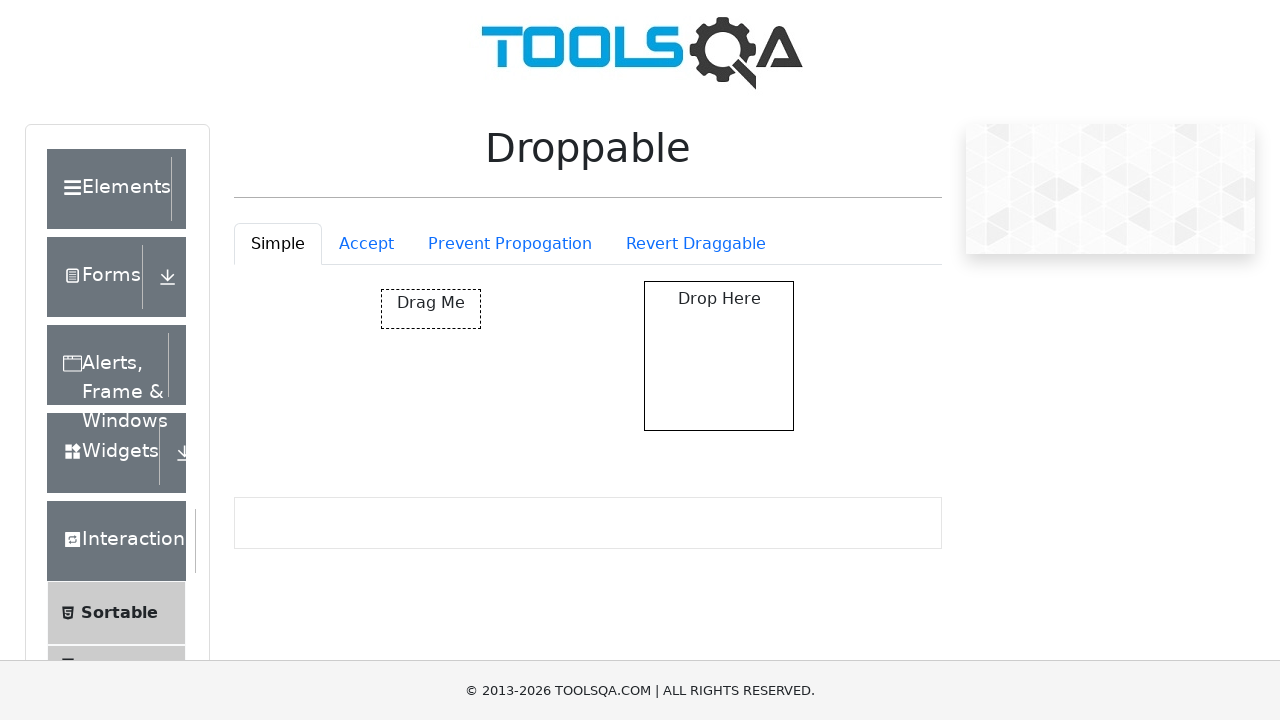

Dragged 'Drag me' element and dropped it onto 'Drop here' box at (719, 356)
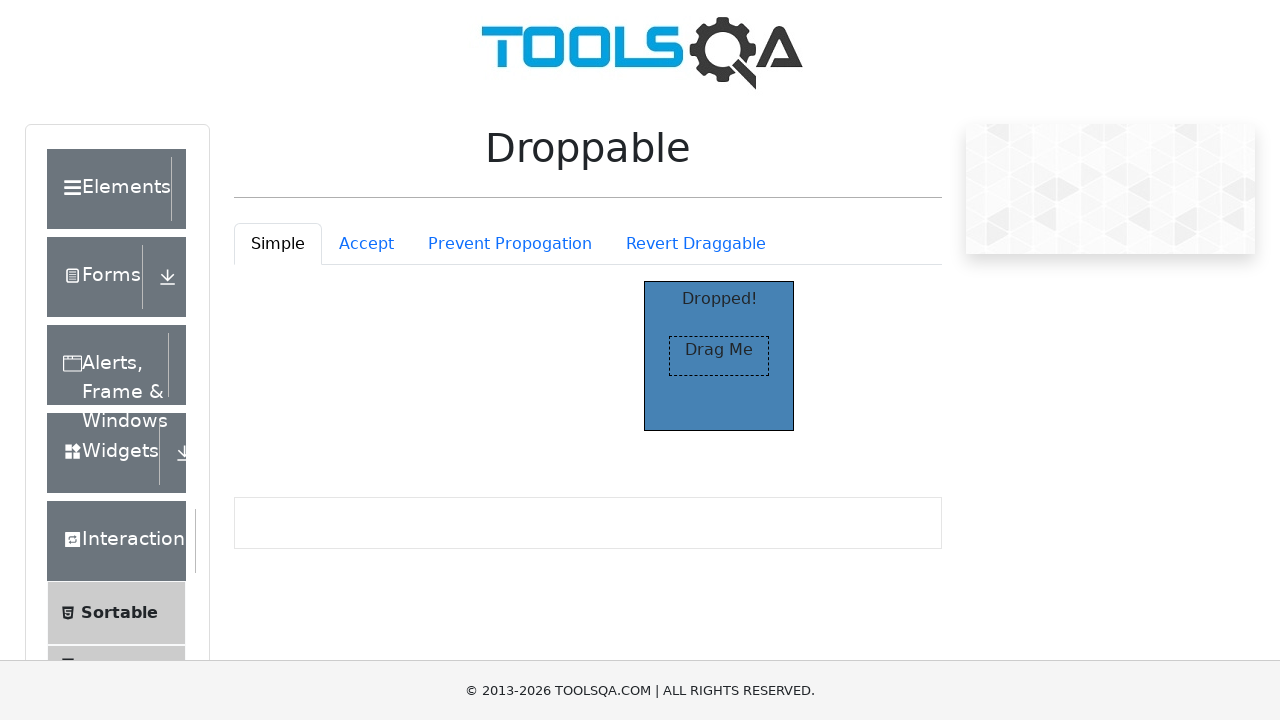

Verified 'Dropped!' text appeared on the drop target
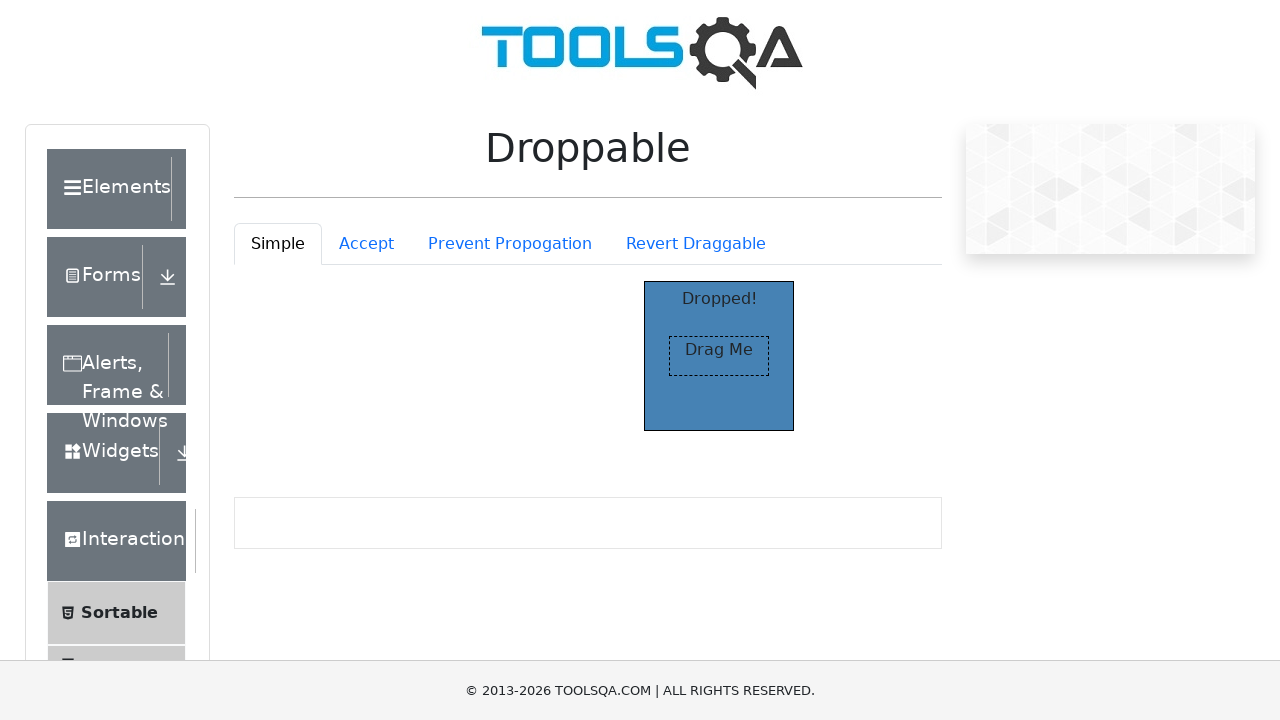

Confirmed drop target text content equals 'Dropped!'
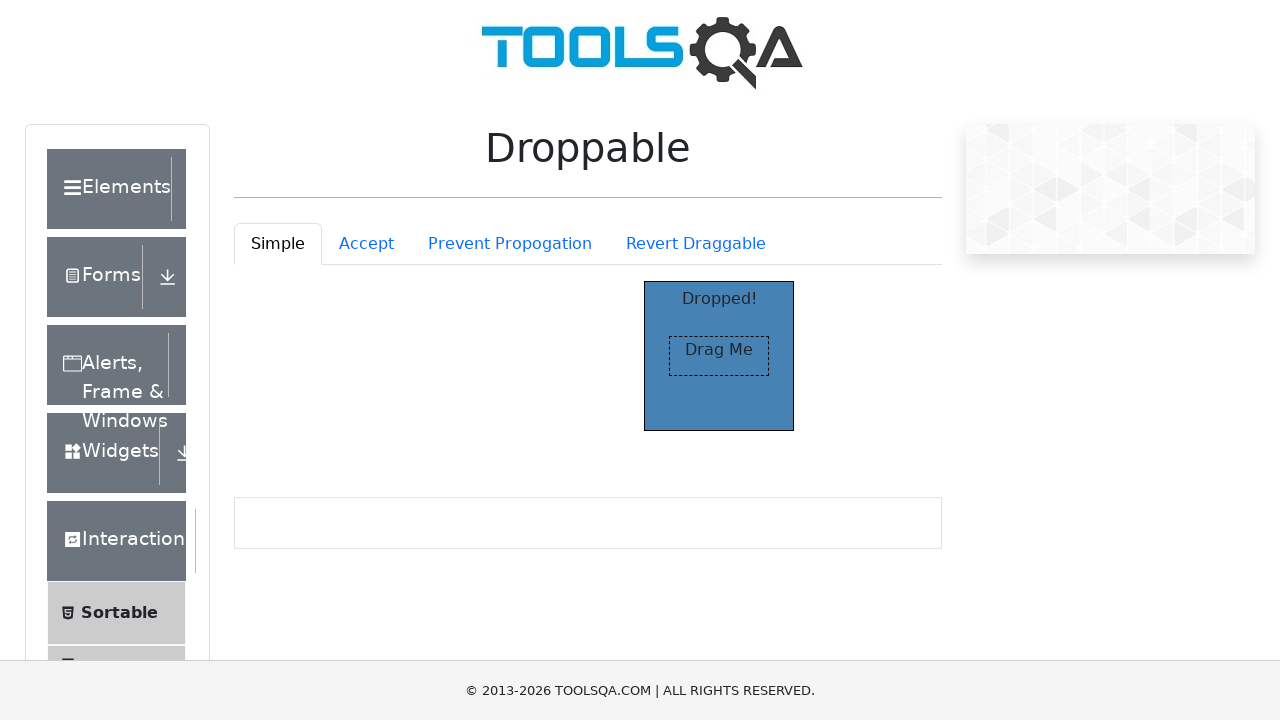

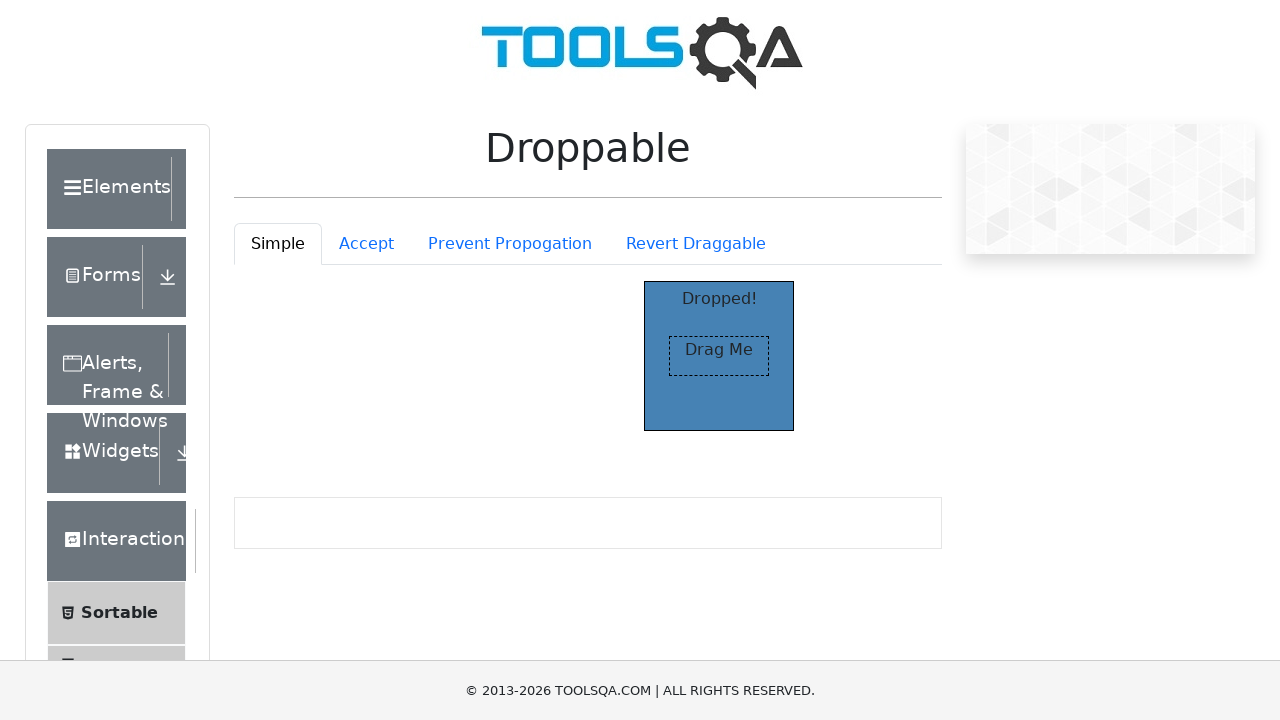